Tests alert handling functionality by triggering notification and confirmation alerts, entering text, and accepting/dismissing them

Starting URL: https://rahulshettyacademy.com/AutomationPractice/

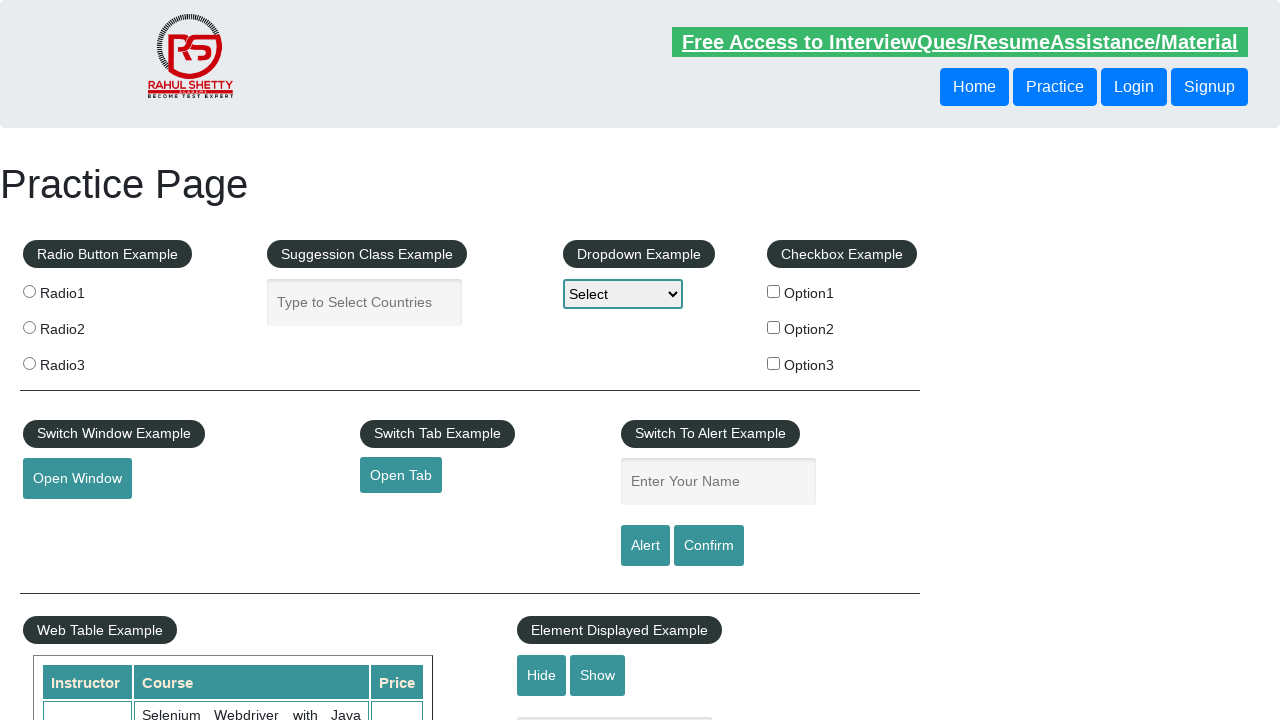

Filled name field with 'Lama' on #name
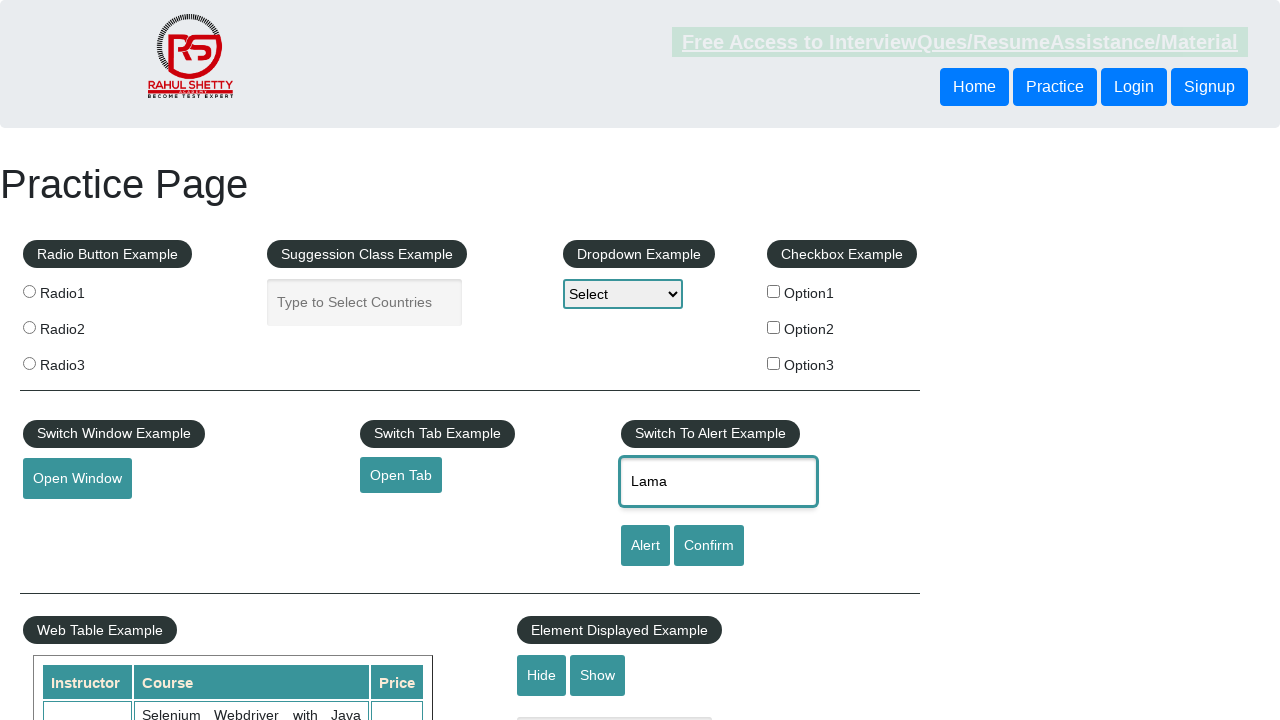

Clicked alert button to trigger notification alert at (645, 546) on #alertbtn
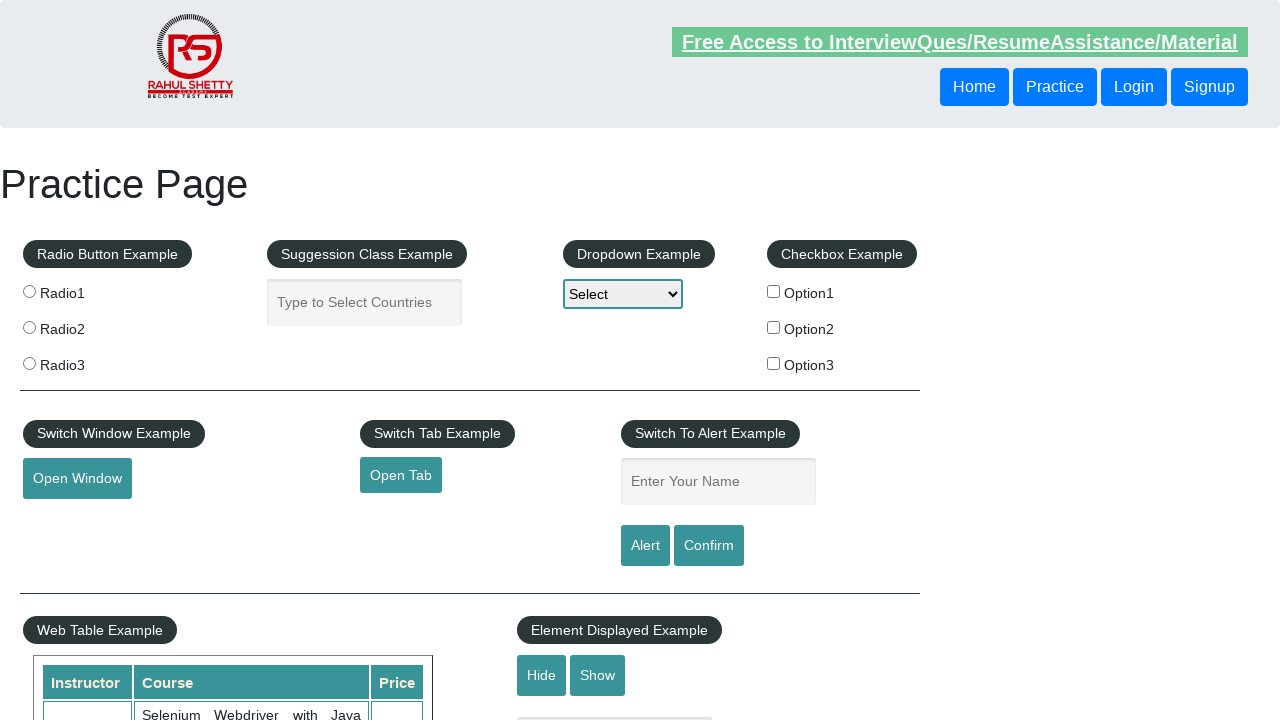

Set up dialog handler to accept notification alert
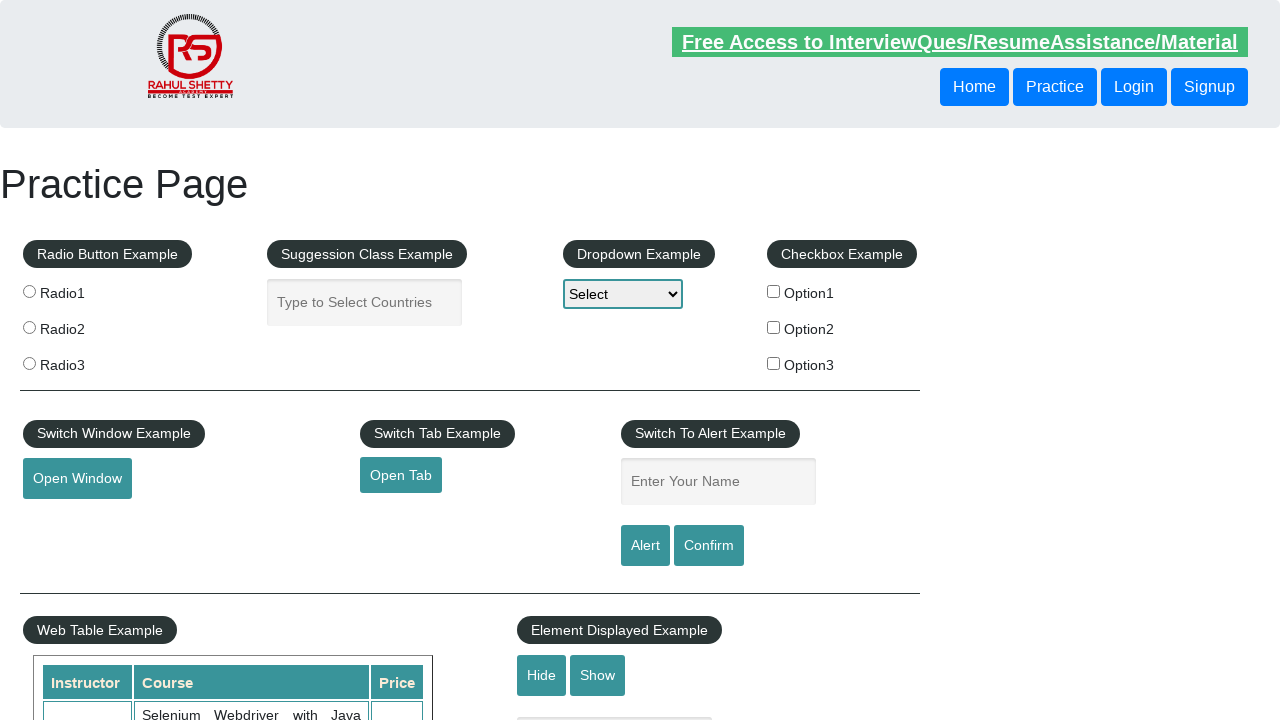

Filled name field with 'Lama' for confirmation alert test on #name
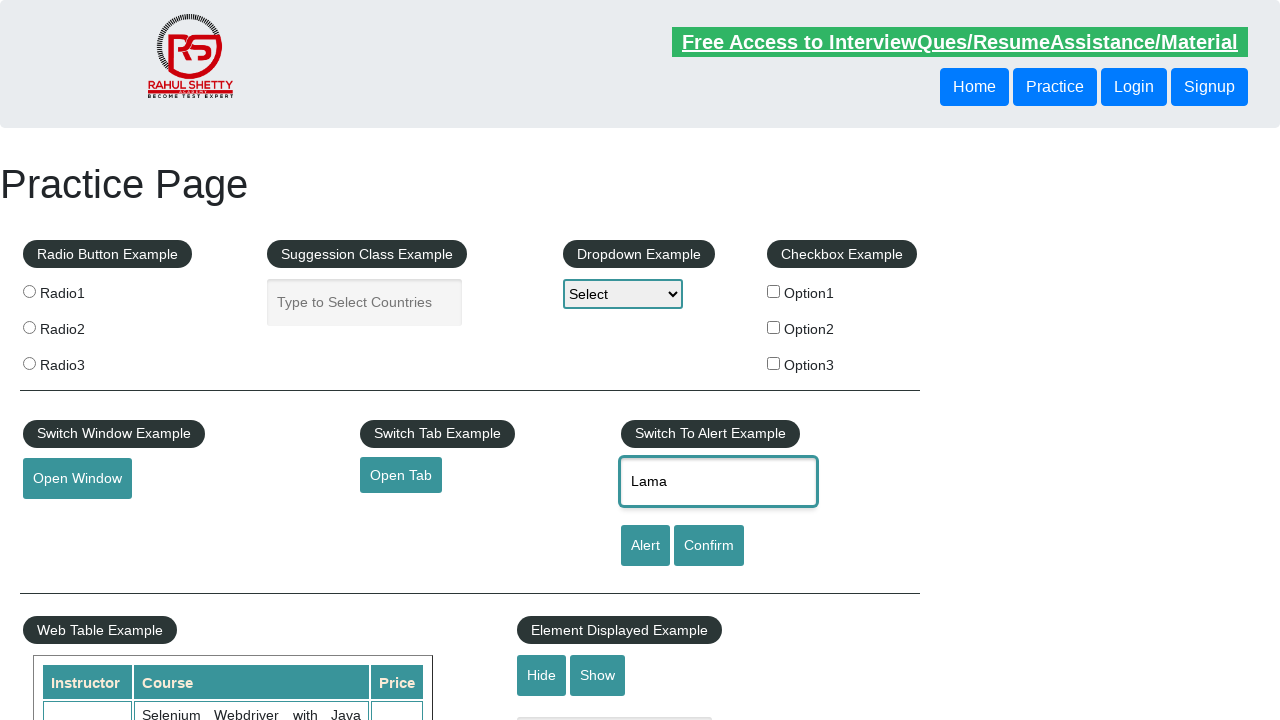

Clicked confirm button to trigger confirmation alert at (709, 546) on #confirmbtn
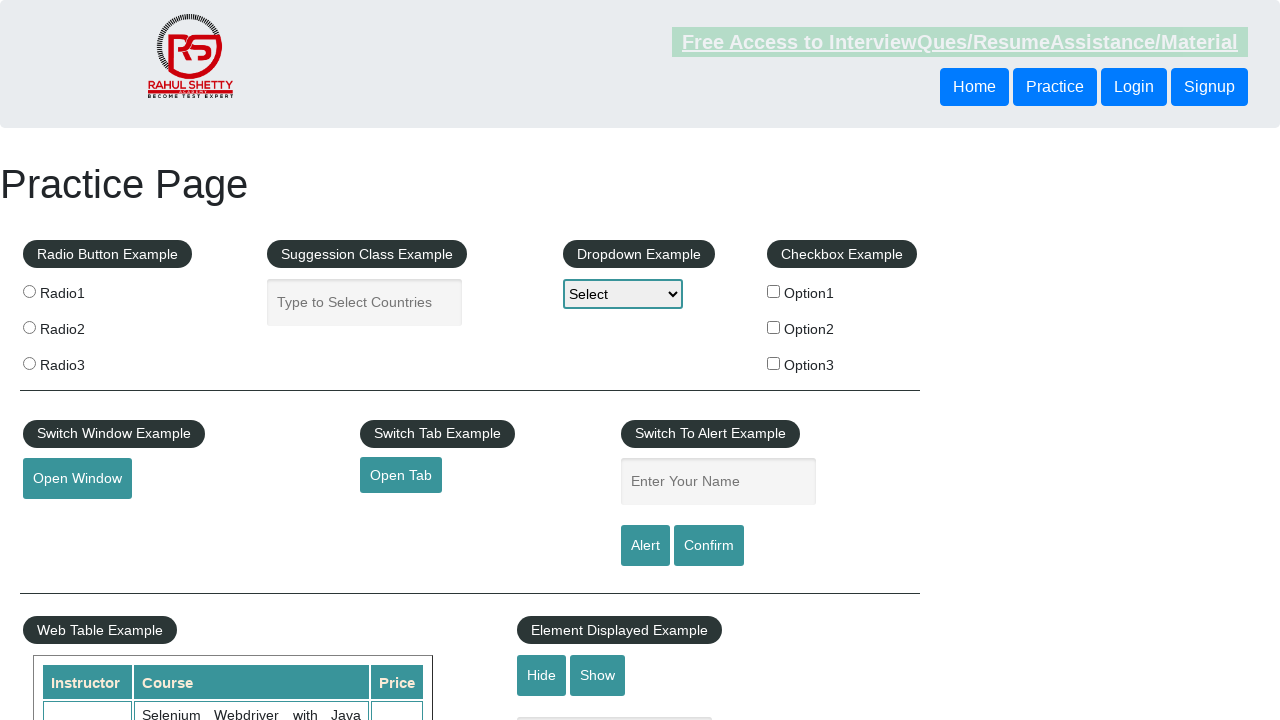

Set up dialog handler to dismiss confirmation alert
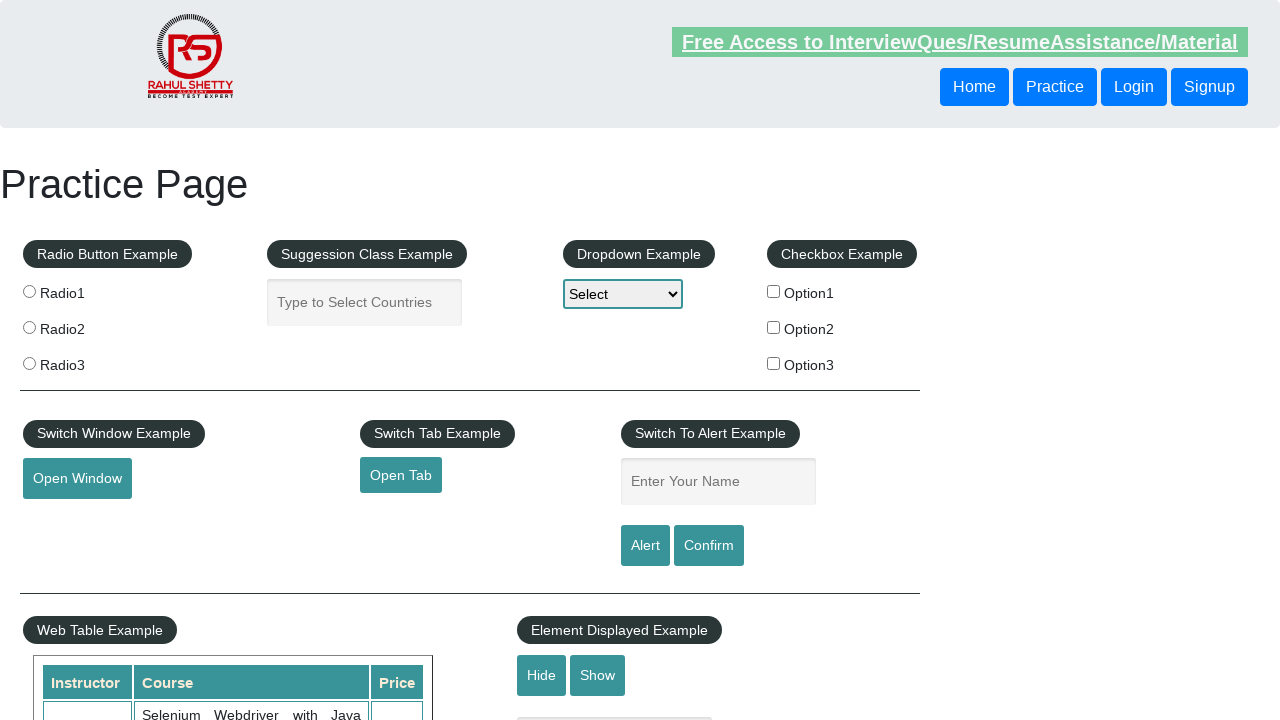

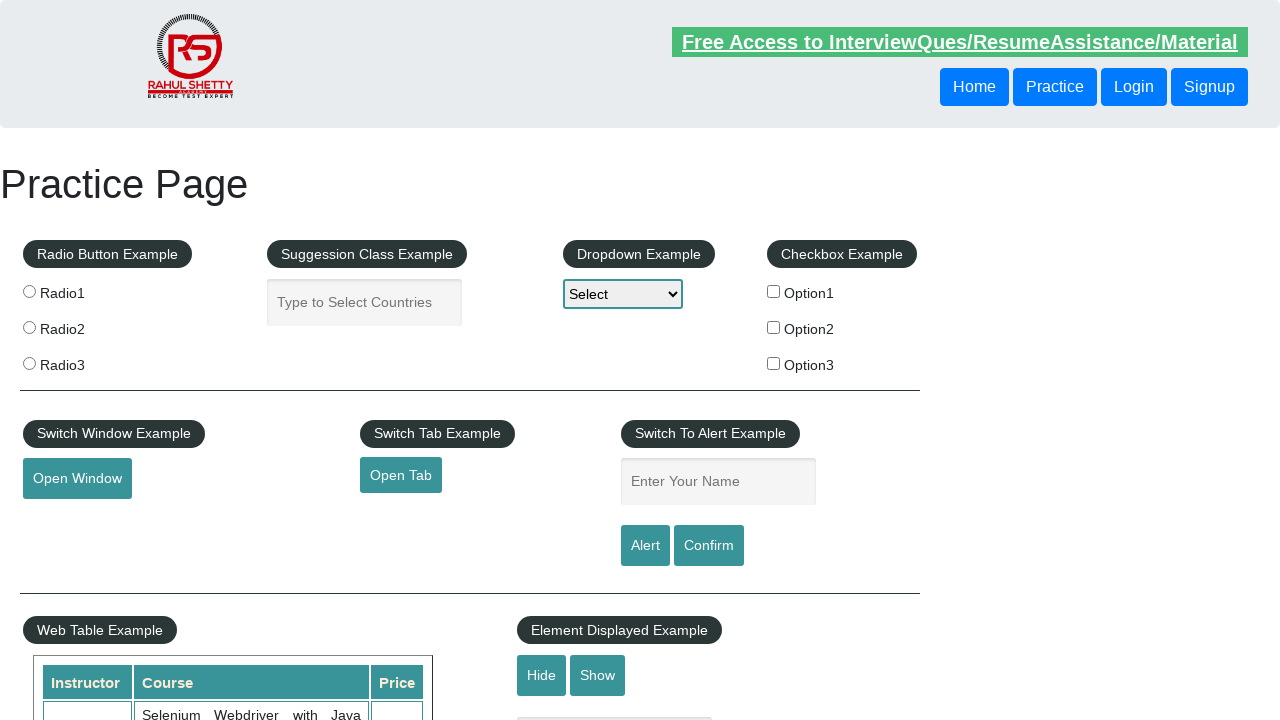